Tests dropdown/select functionality on a registration page by selecting options using different methods (by visible text, by index, and by value)

Starting URL: https://demo.automationtesting.in/Register.html

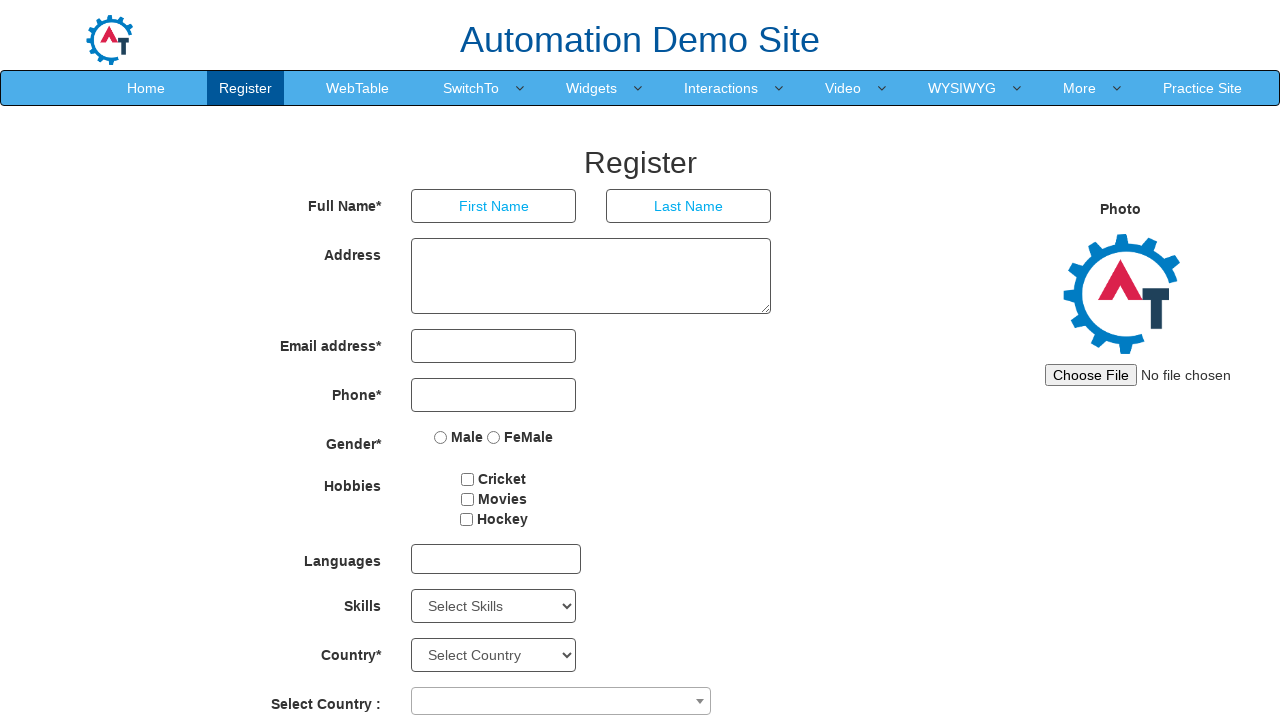

Waited for Skills dropdown to be available
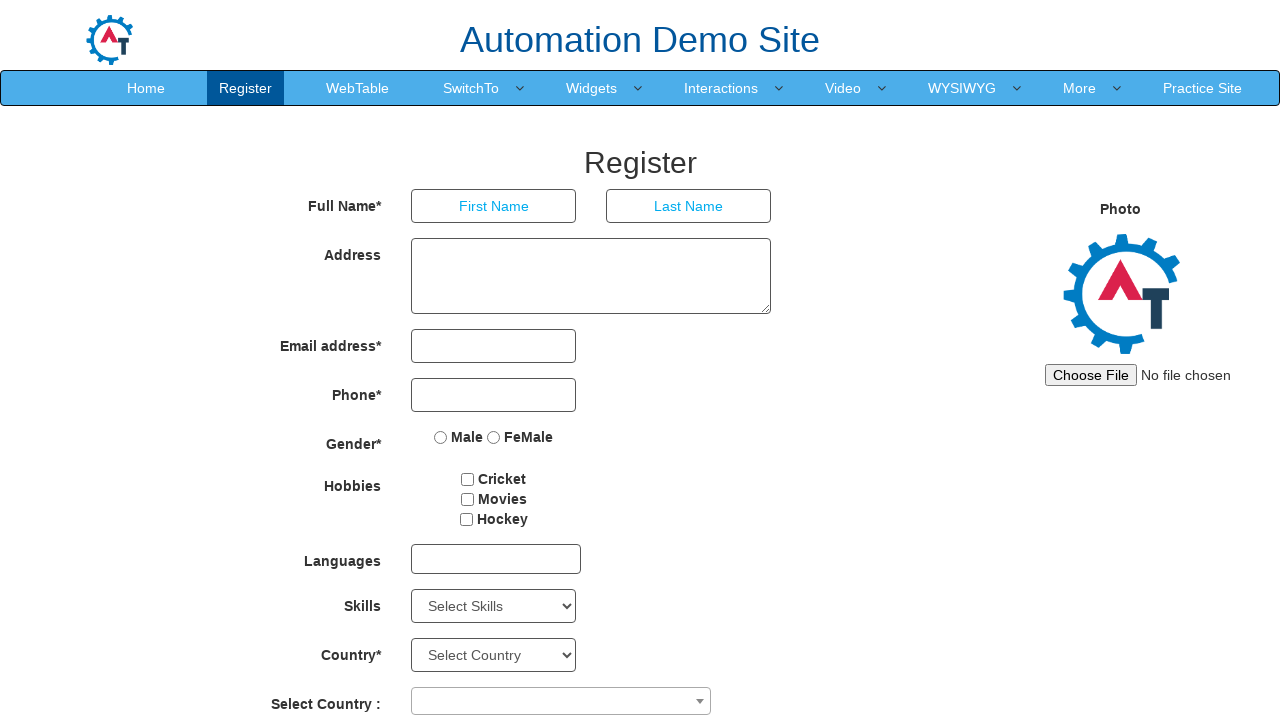

Selected 'AutoCAD' from Skills dropdown by visible text on #Skills
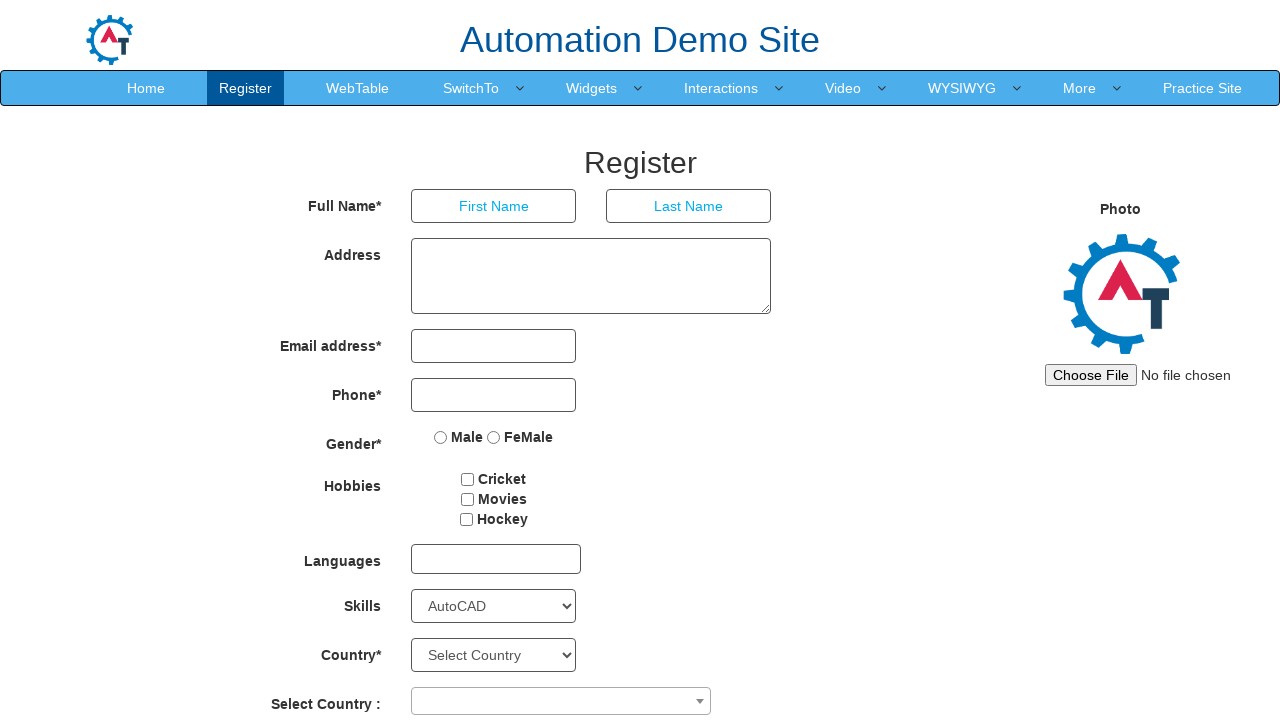

Selected Skills dropdown option at index 4 on #Skills
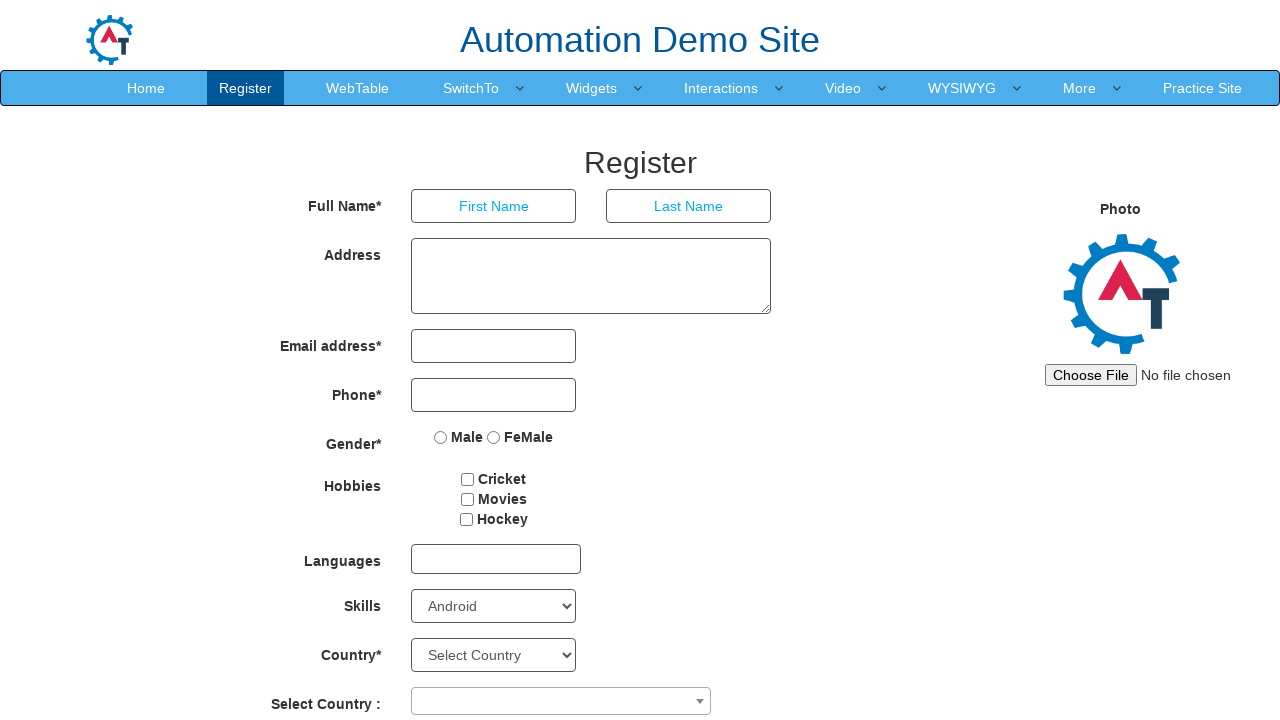

Selected 'HTML' from Skills dropdown by value on #Skills
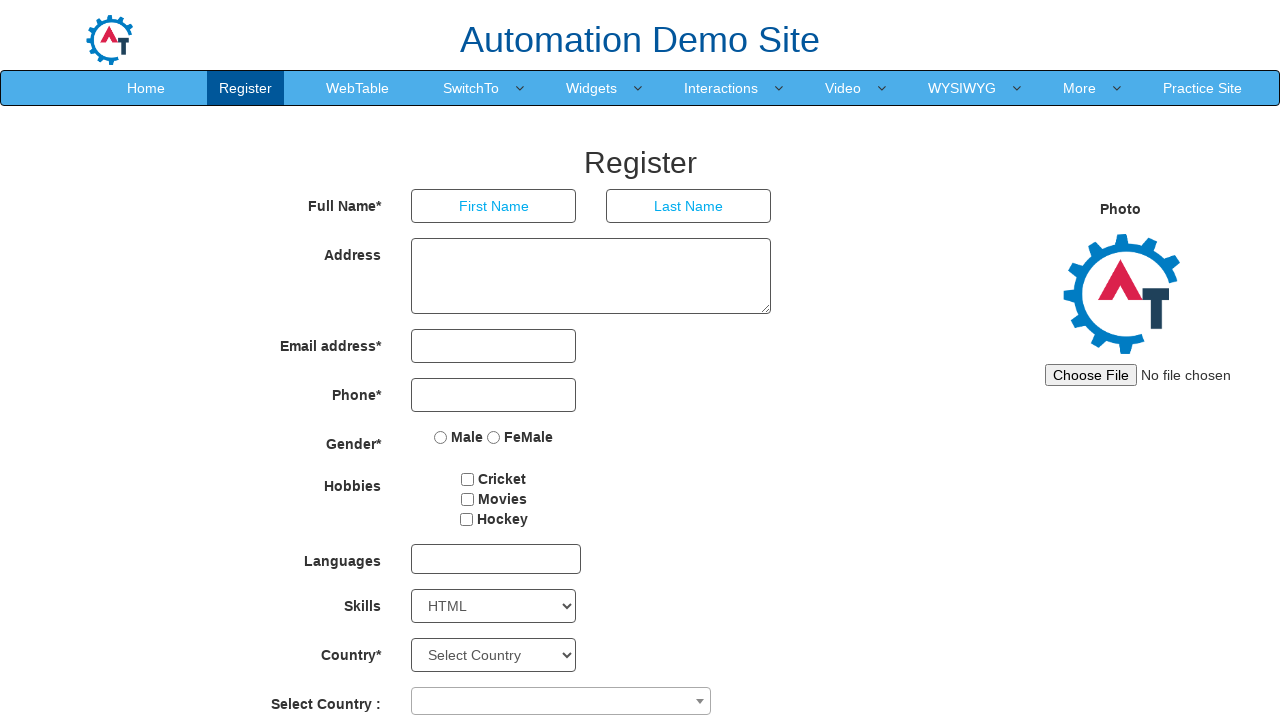

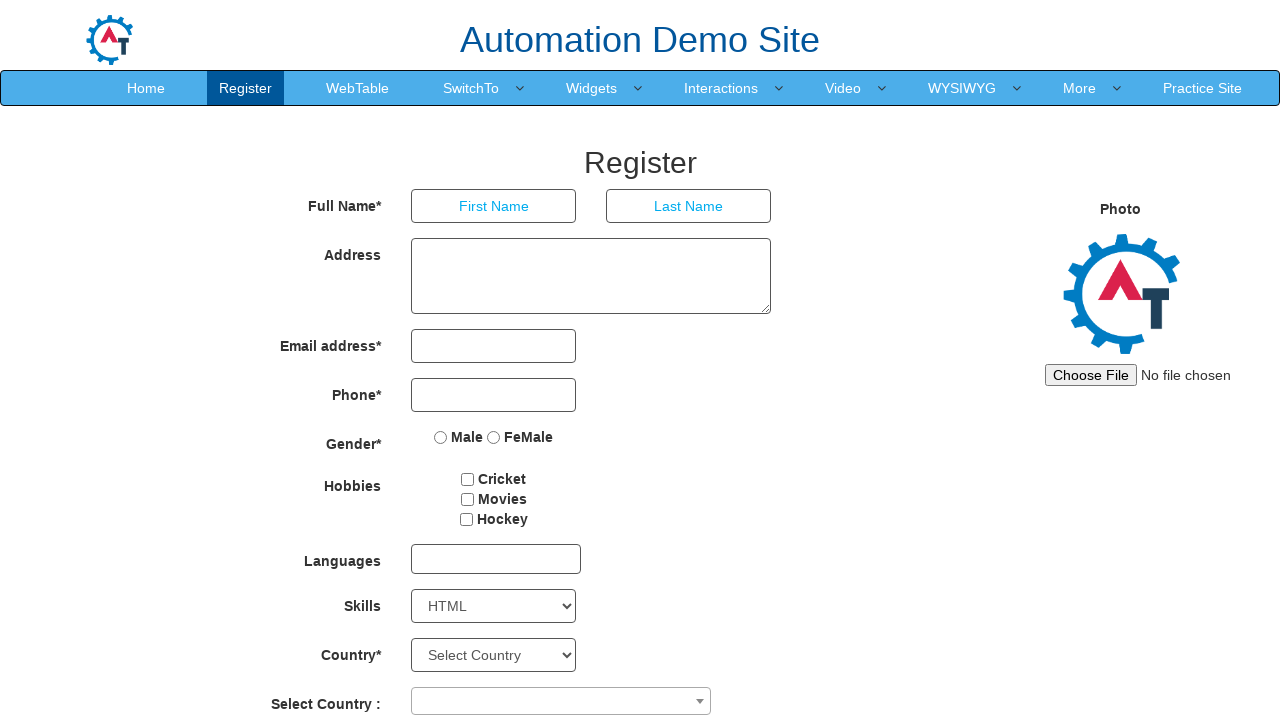